Tests editing a todo item by double-clicking, changing text, and pressing Enter

Starting URL: https://demo.playwright.dev/todomvc

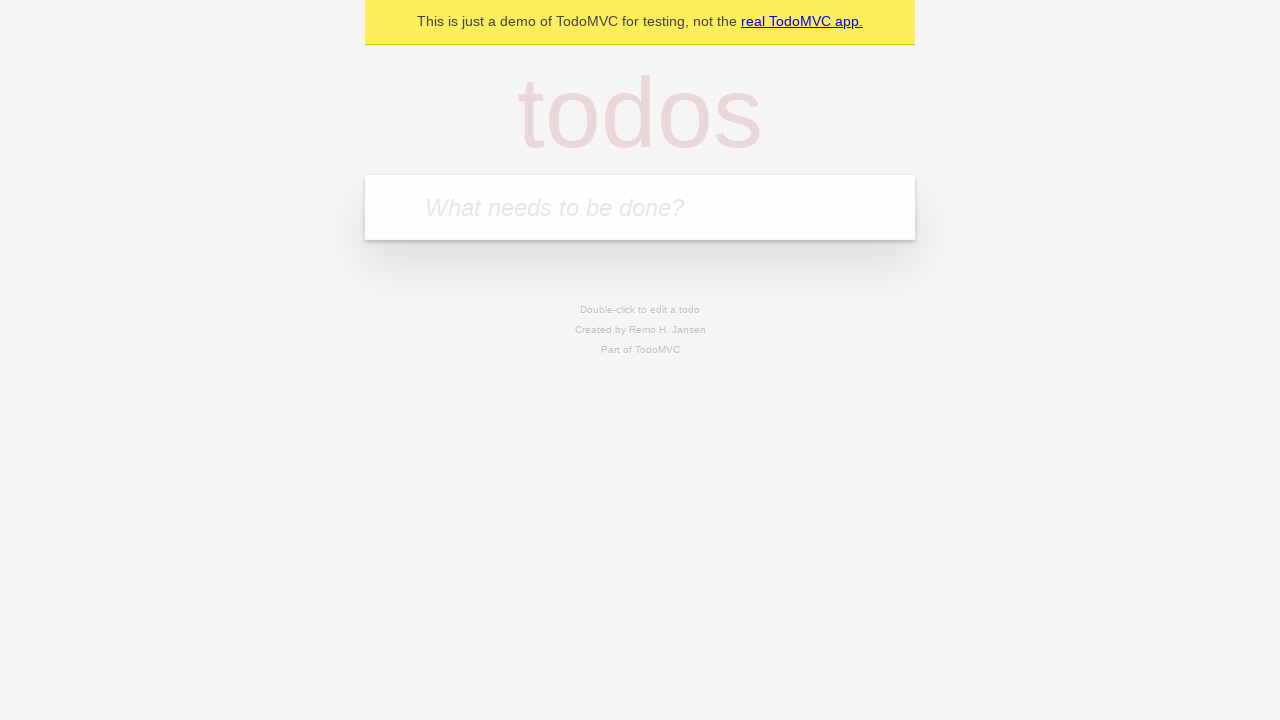

Filled input field with 'buy some cheese' on internal:attr=[placeholder="What needs to be done?"i]
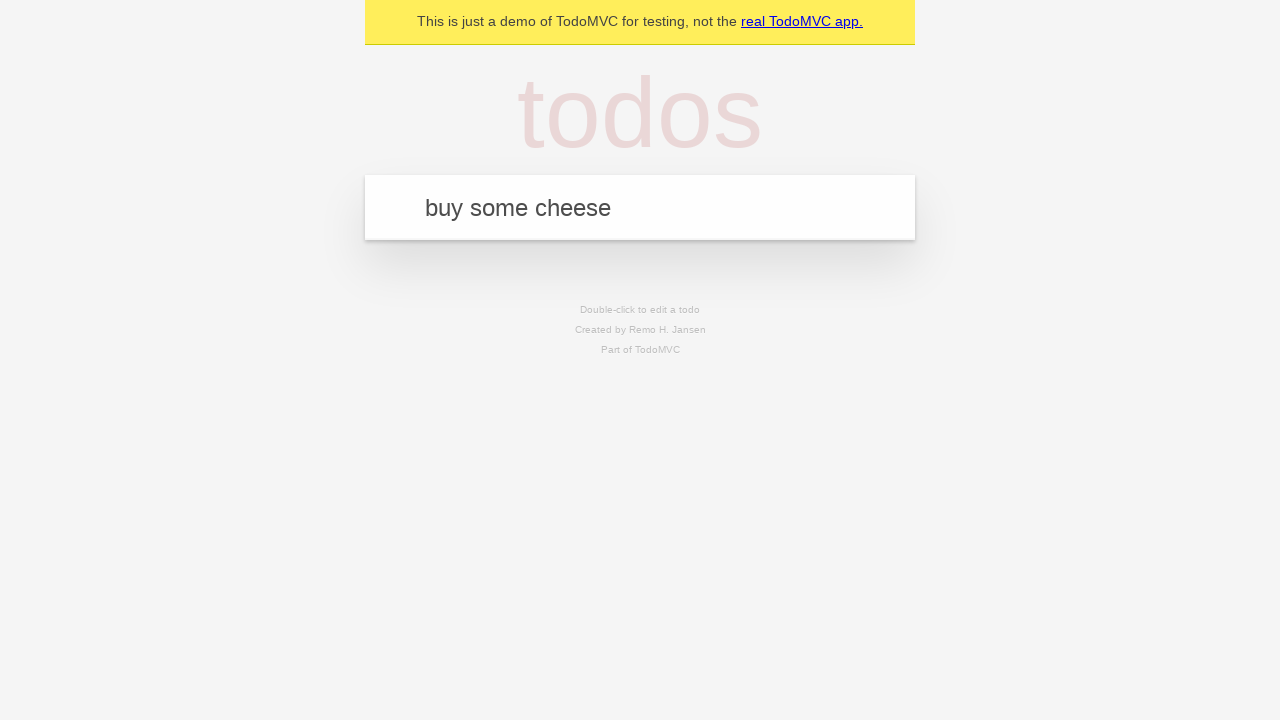

Pressed Enter to create first todo item on internal:attr=[placeholder="What needs to be done?"i]
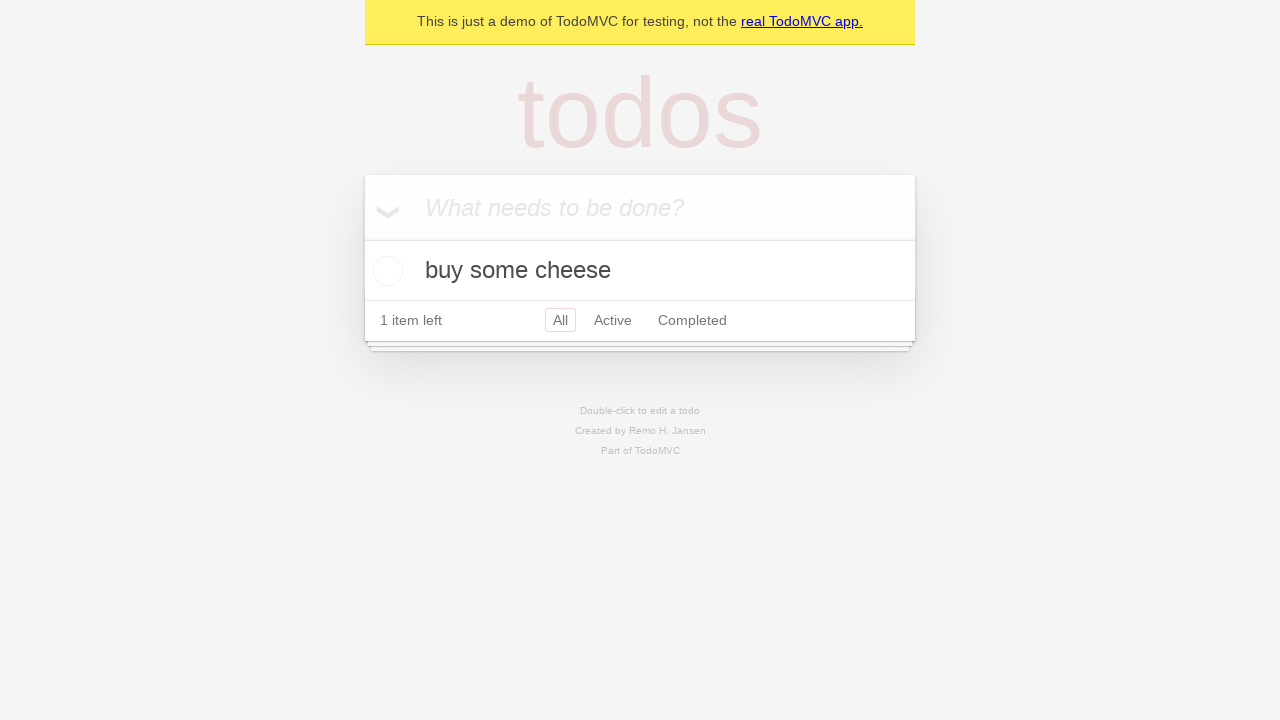

Filled input field with 'feed the cat' on internal:attr=[placeholder="What needs to be done?"i]
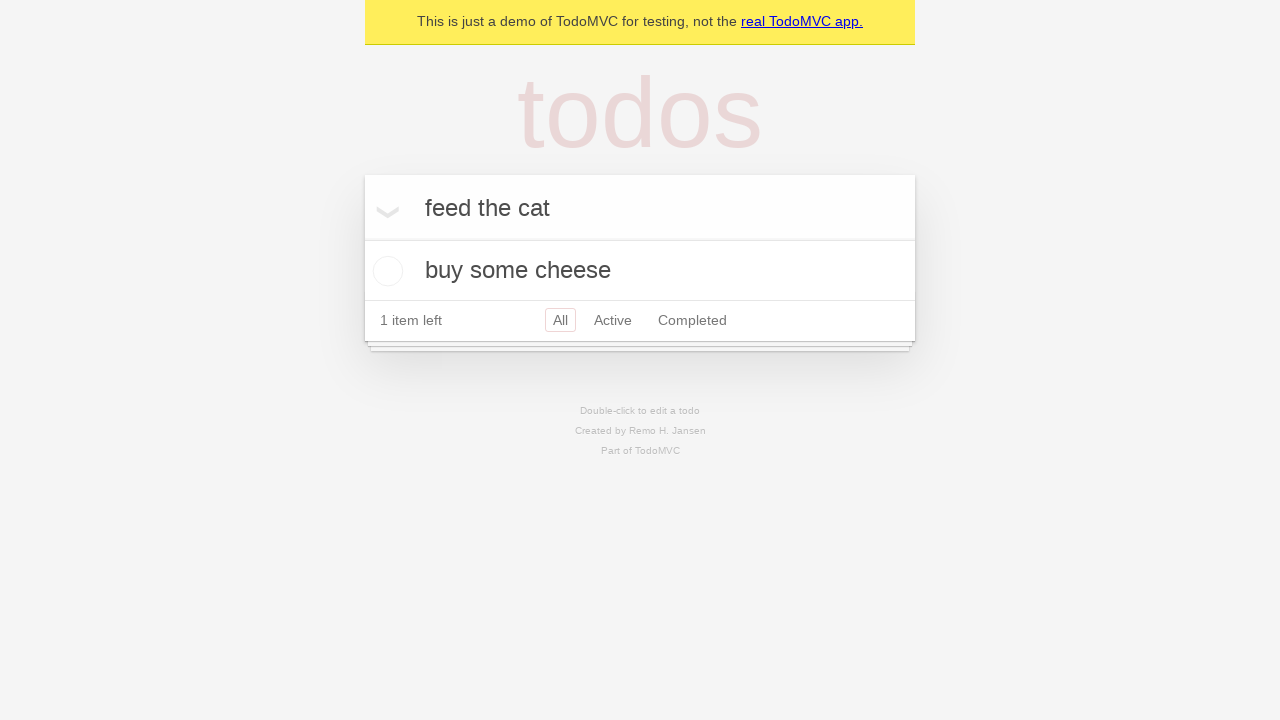

Pressed Enter to create second todo item on internal:attr=[placeholder="What needs to be done?"i]
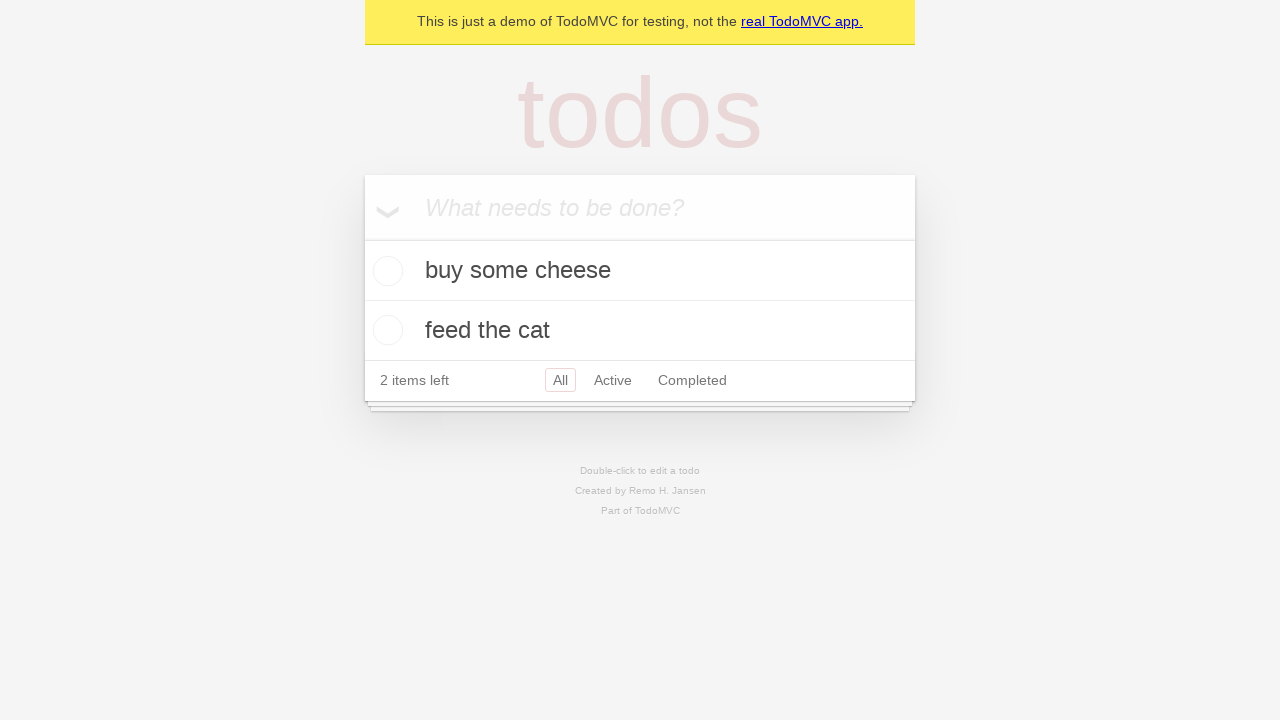

Filled input field with 'book a doctors appointment' on internal:attr=[placeholder="What needs to be done?"i]
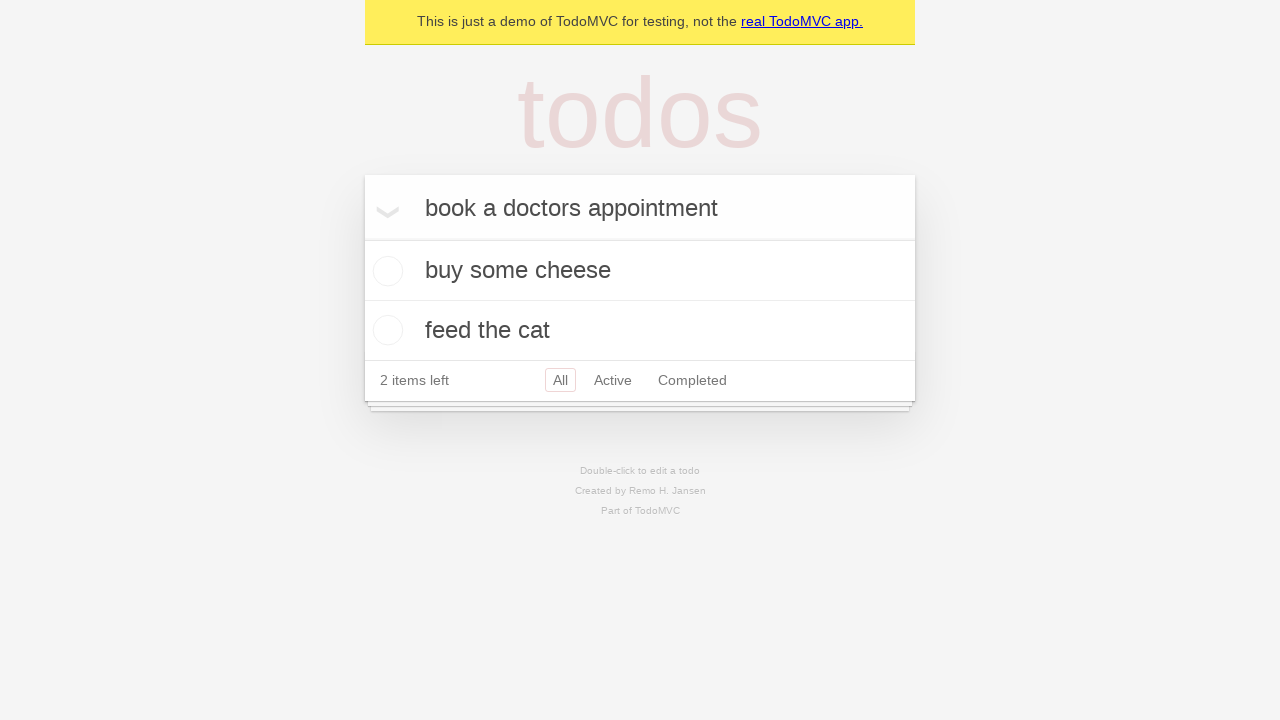

Pressed Enter to create third todo item on internal:attr=[placeholder="What needs to be done?"i]
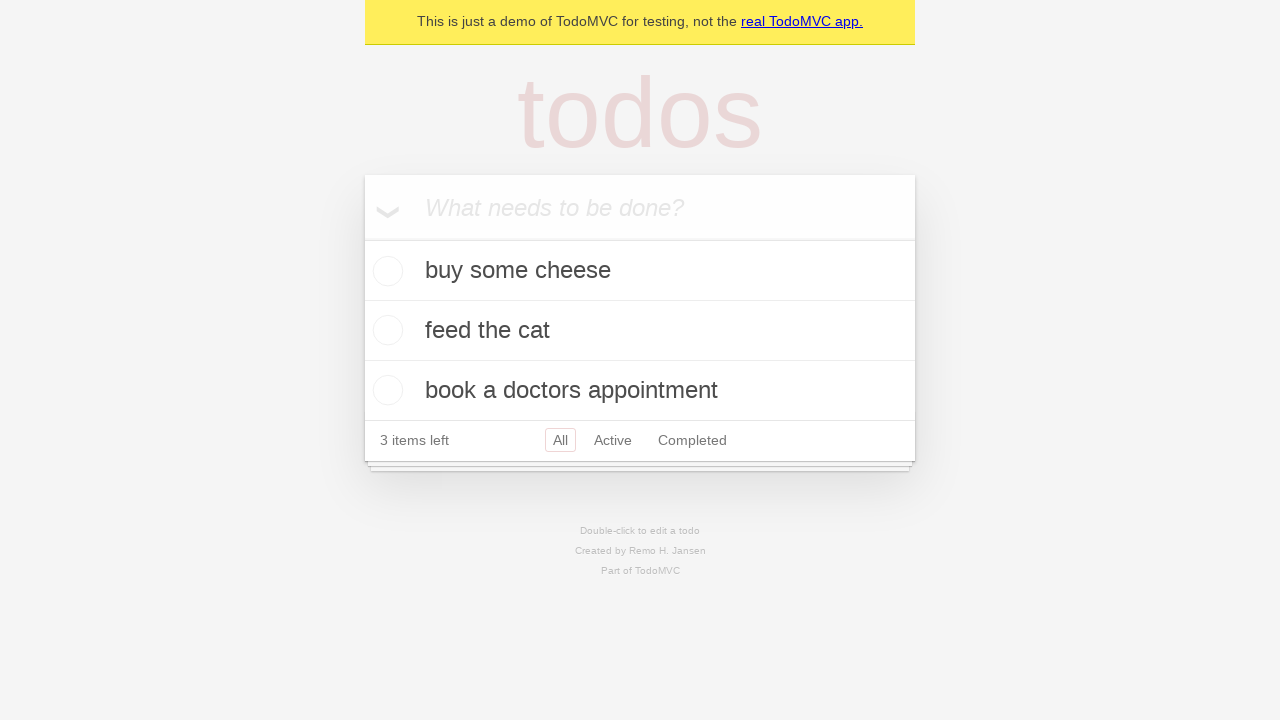

Double-clicked second todo item to enter edit mode at (640, 331) on internal:testid=[data-testid="todo-item"s] >> nth=1
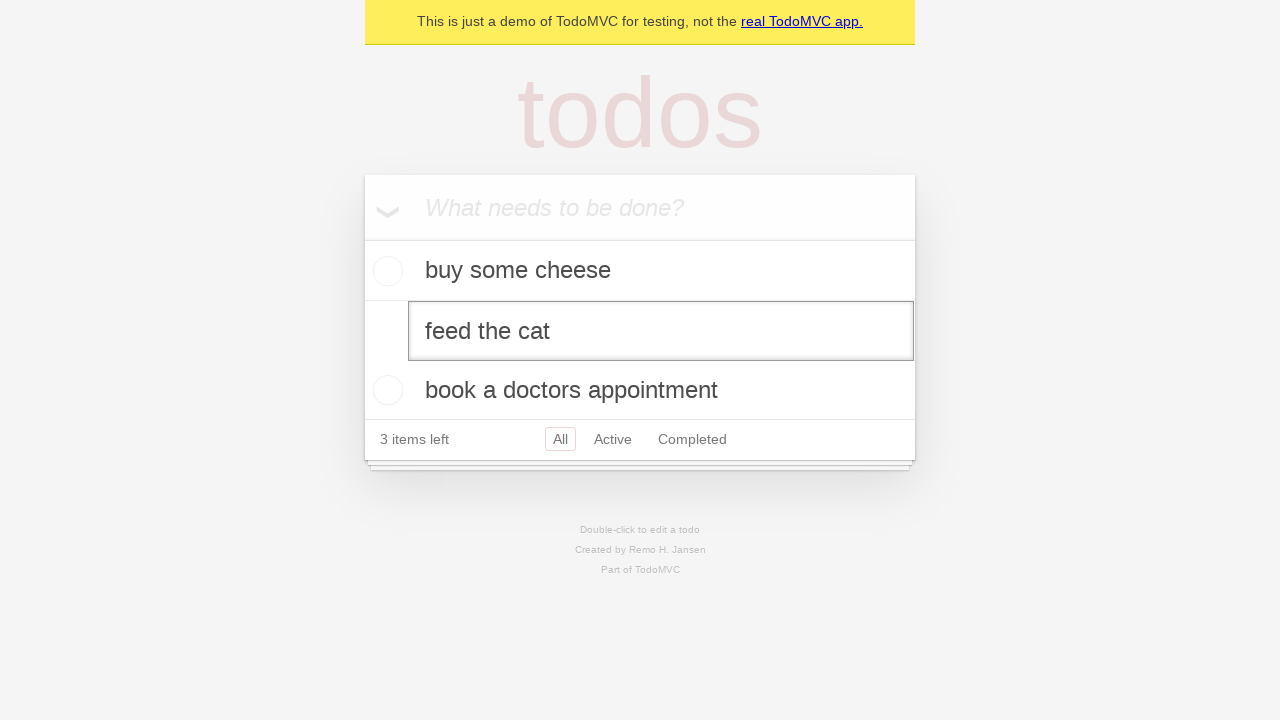

Changed todo text to 'buy some sausages' on internal:testid=[data-testid="todo-item"s] >> nth=1 >> internal:role=textbox[nam
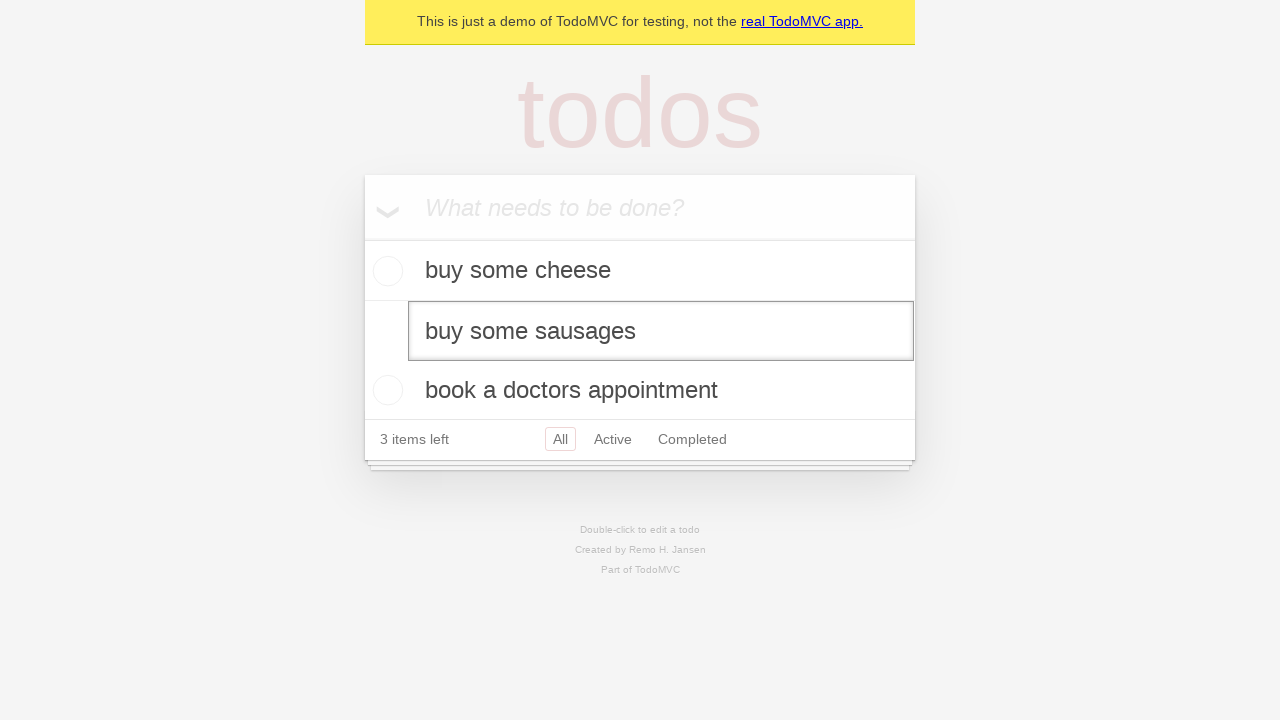

Pressed Enter to confirm todo edit on internal:testid=[data-testid="todo-item"s] >> nth=1 >> internal:role=textbox[nam
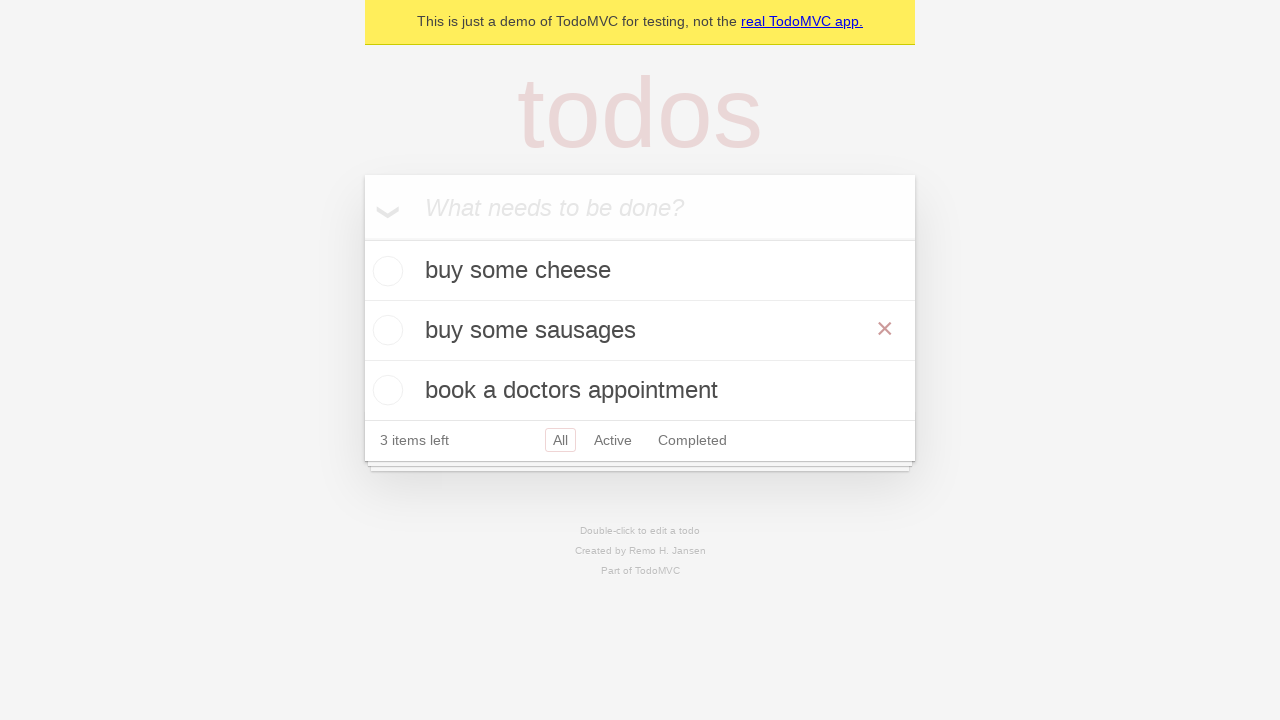

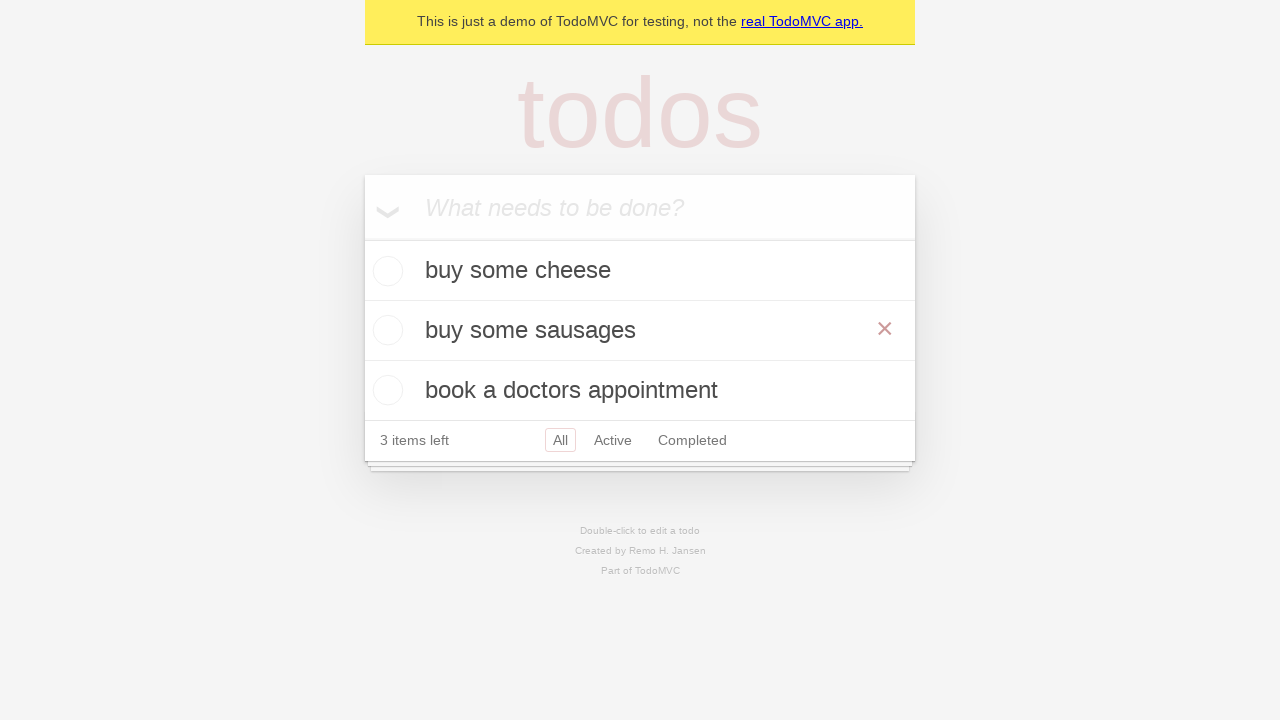